Tests dropdown selection using Playwright's built-in select_option method to choose an option by visible text and verifies the selection.

Starting URL: https://the-internet.herokuapp.com/dropdown

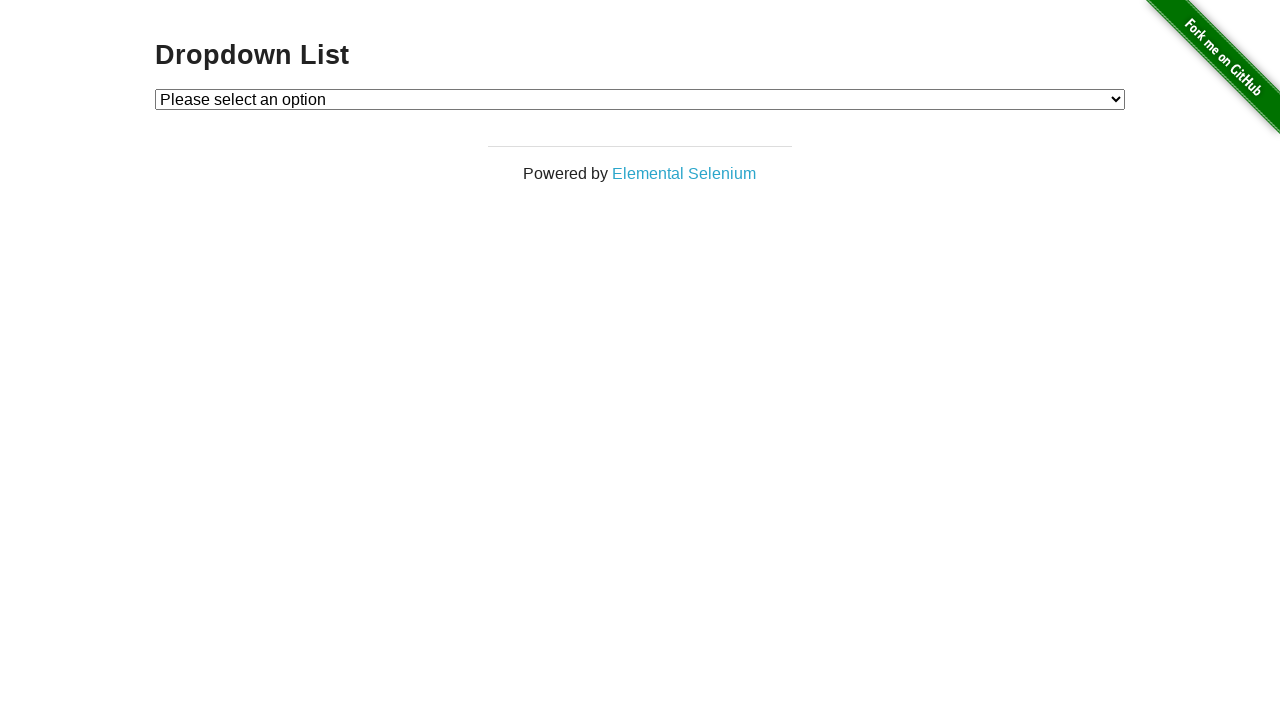

Navigated to dropdown test page
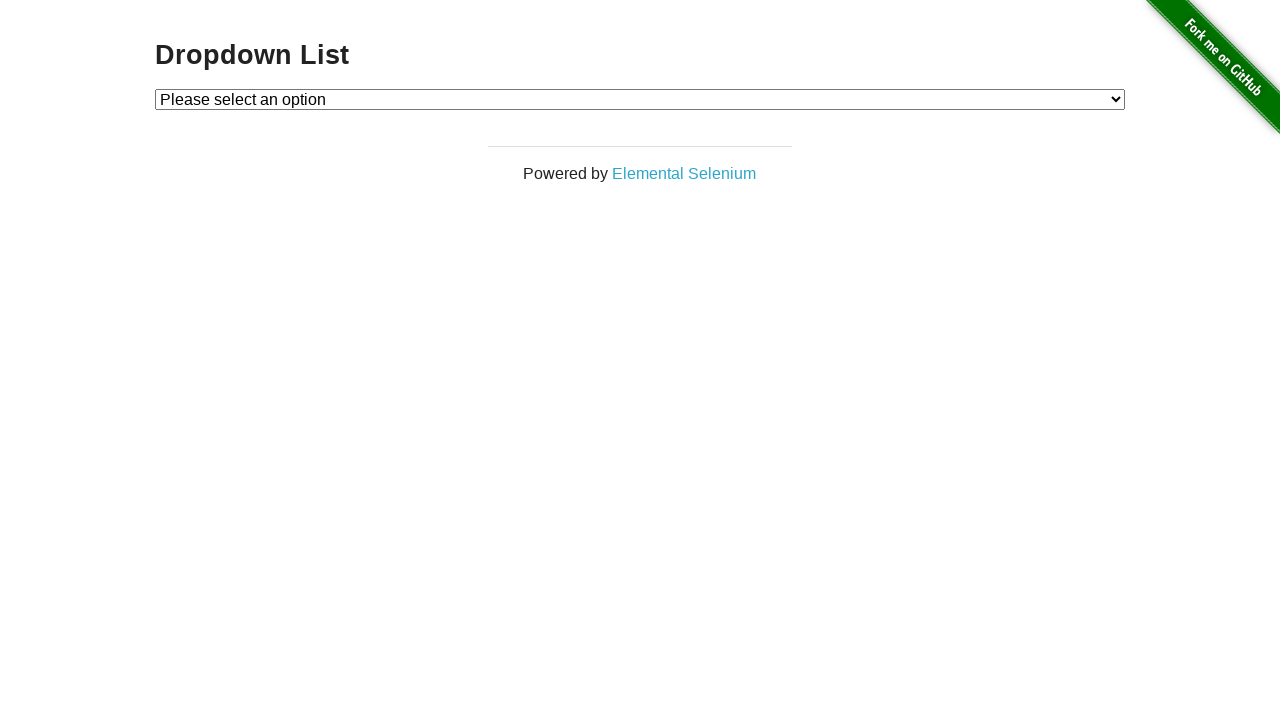

Selected 'Option 1' from dropdown using visible text on #dropdown
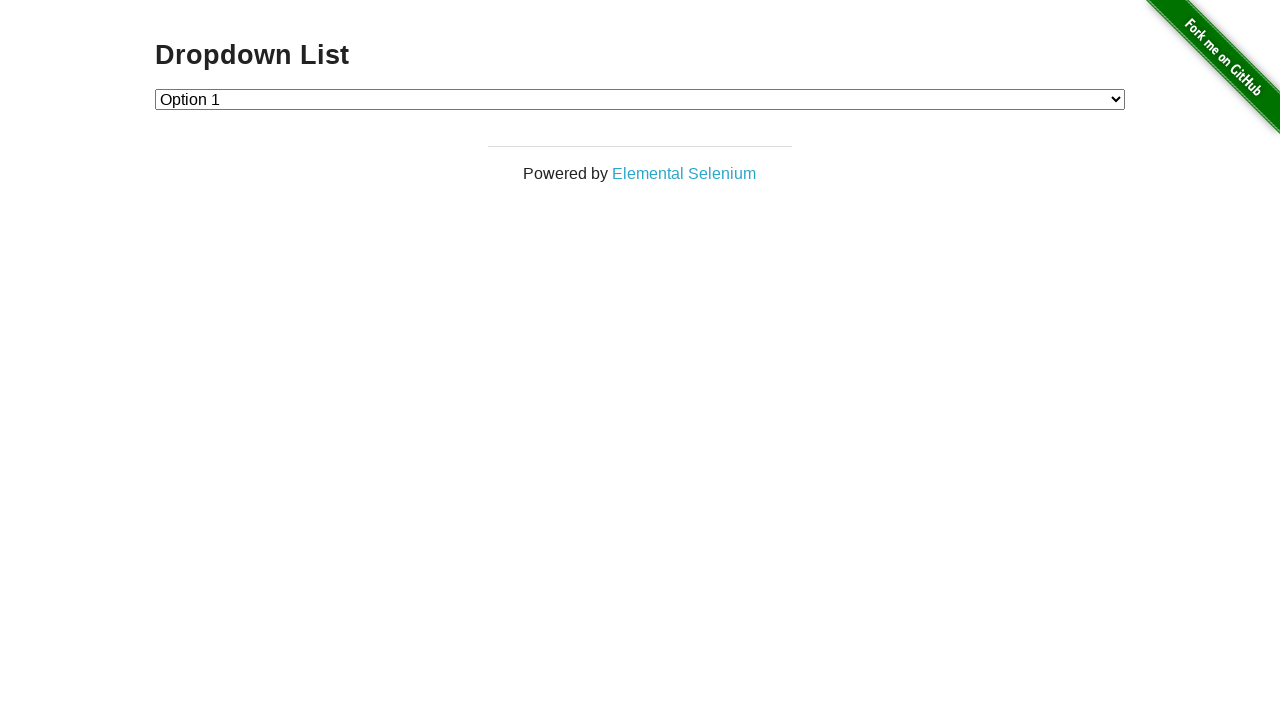

Retrieved text of selected dropdown option
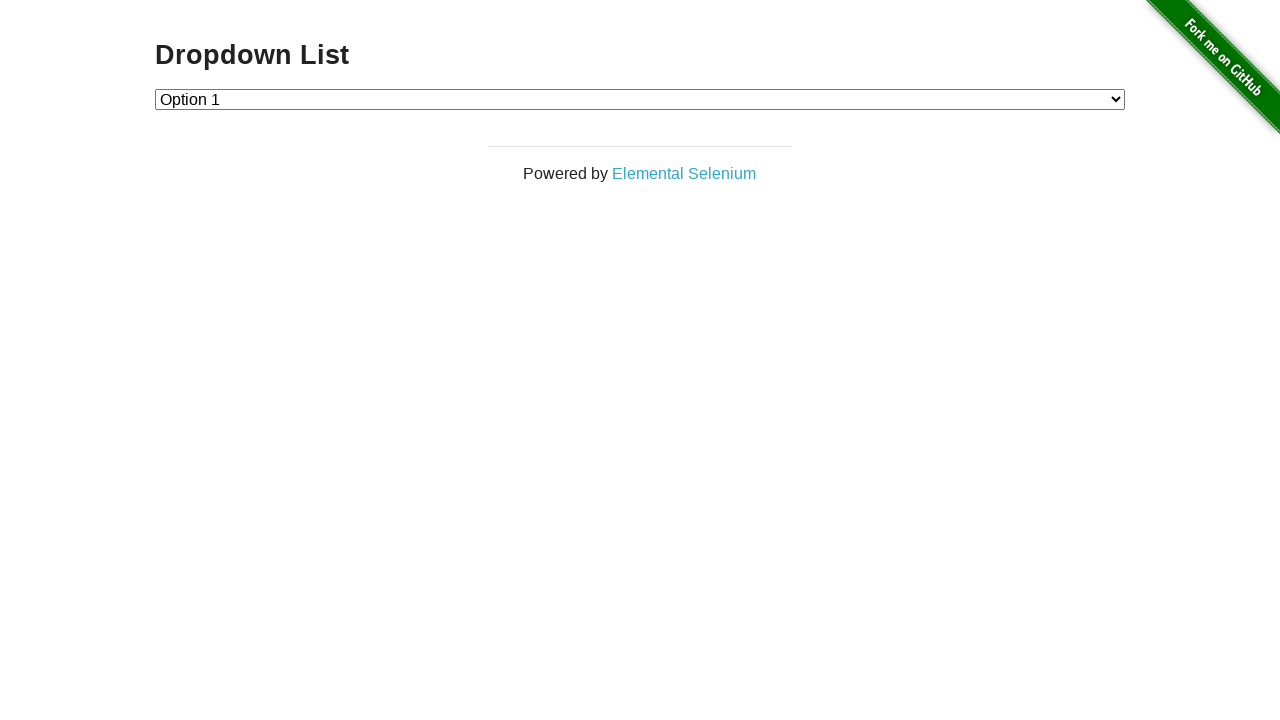

Verified that selected option is 'Option 1'
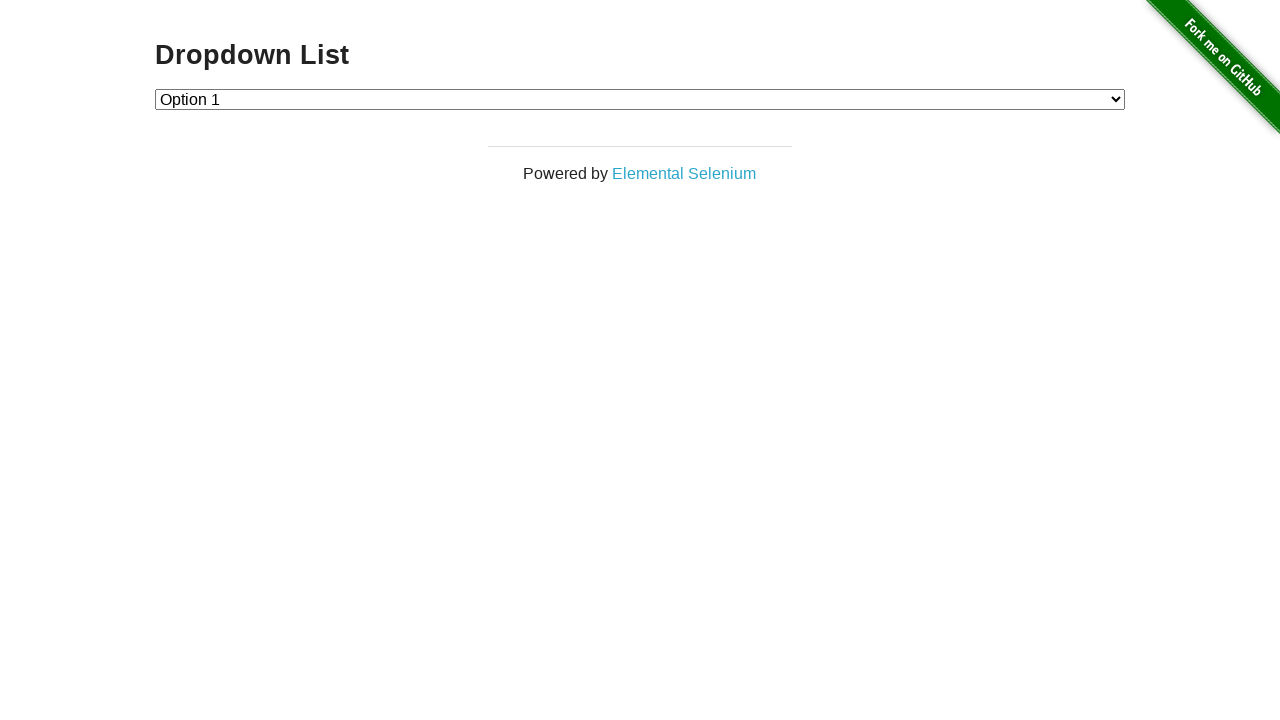

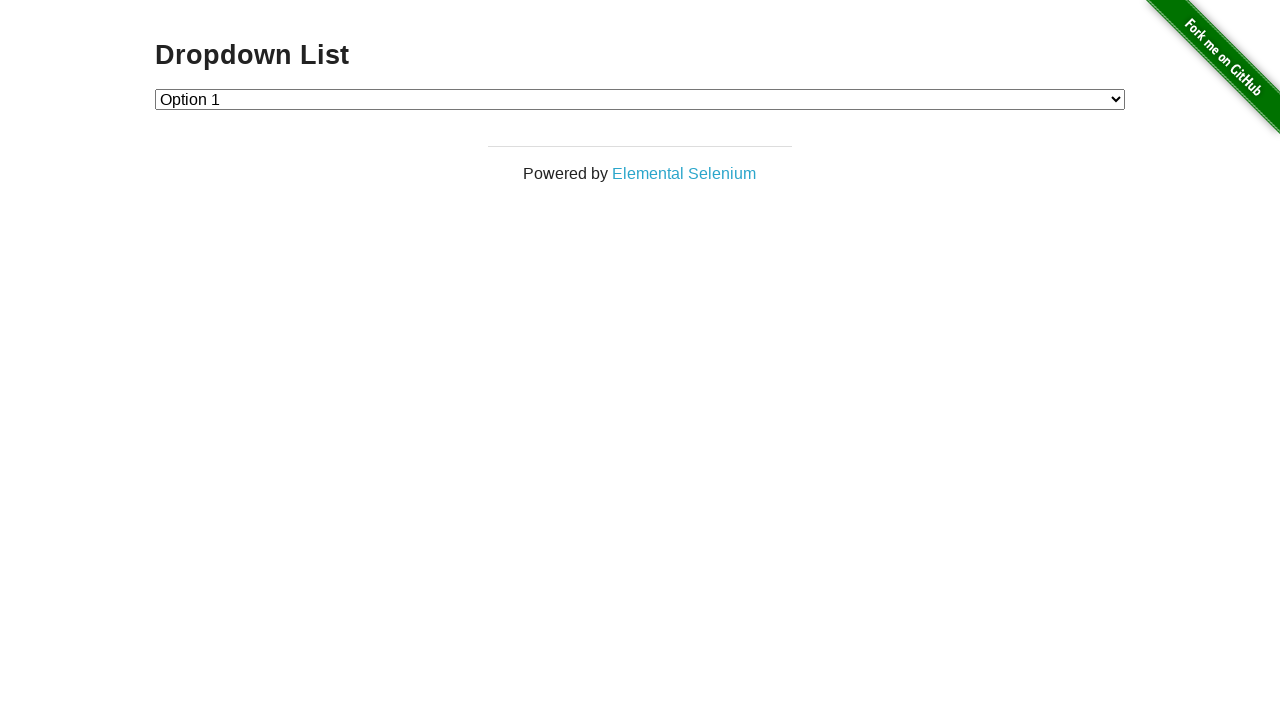